Tests deleting a customer by first adding a customer, navigating to the Customers list, finding the customer in the table, and clicking the delete button.

Starting URL: https://www.globalsqa.com/angularJs-protractor/BankingProject/#/login

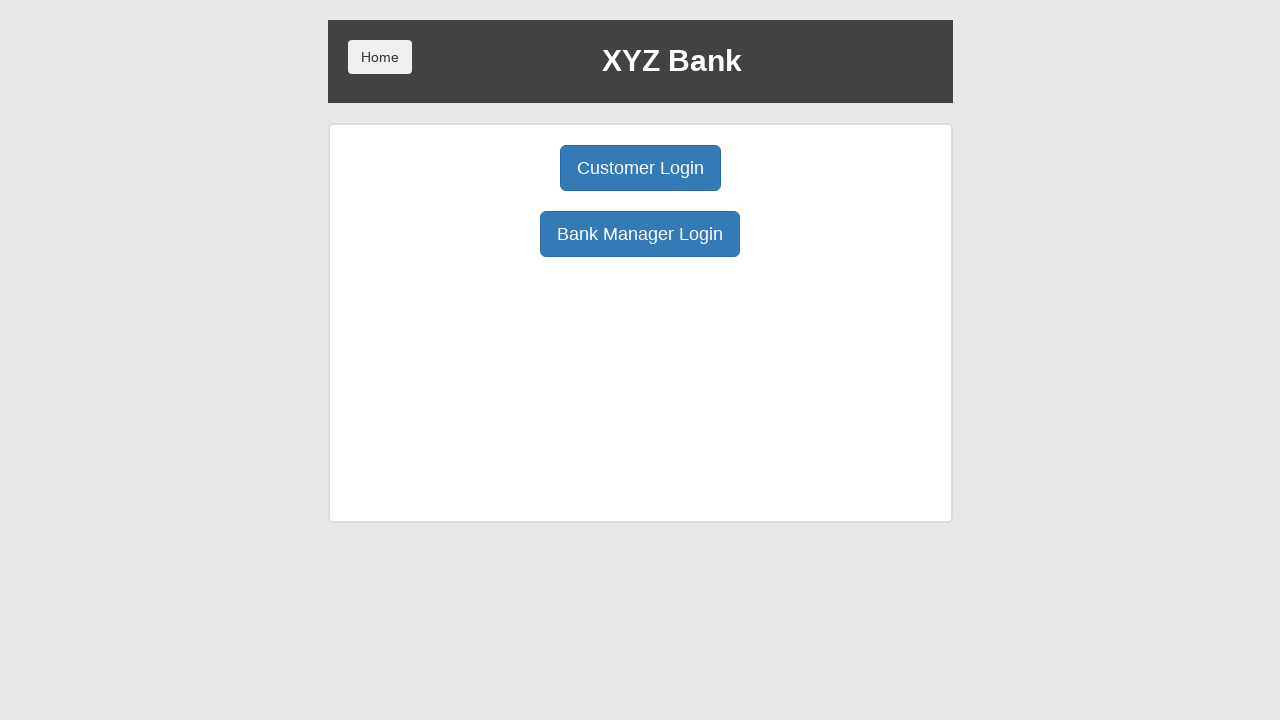

Set up dialog handler to accept all alerts
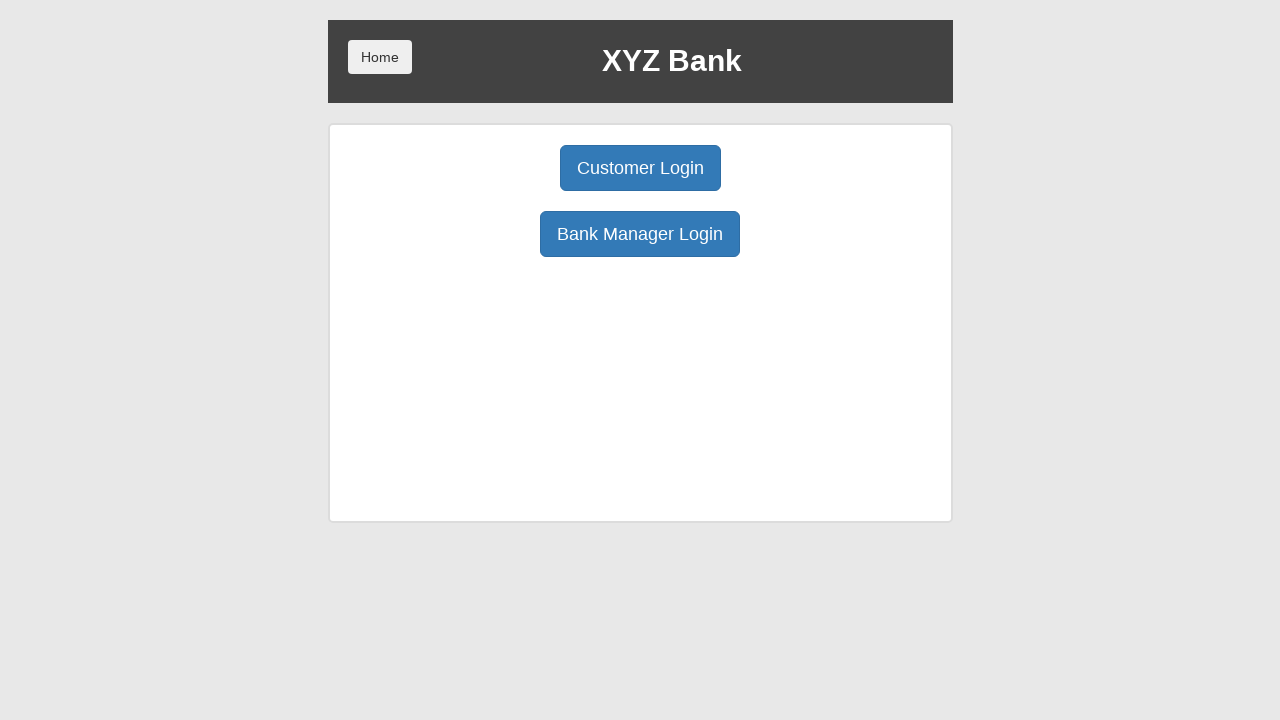

Clicked Bank Manager Login button at (640, 234) on xpath=/html/body/div/div/div[2]/div/div[1]/div[2]/button
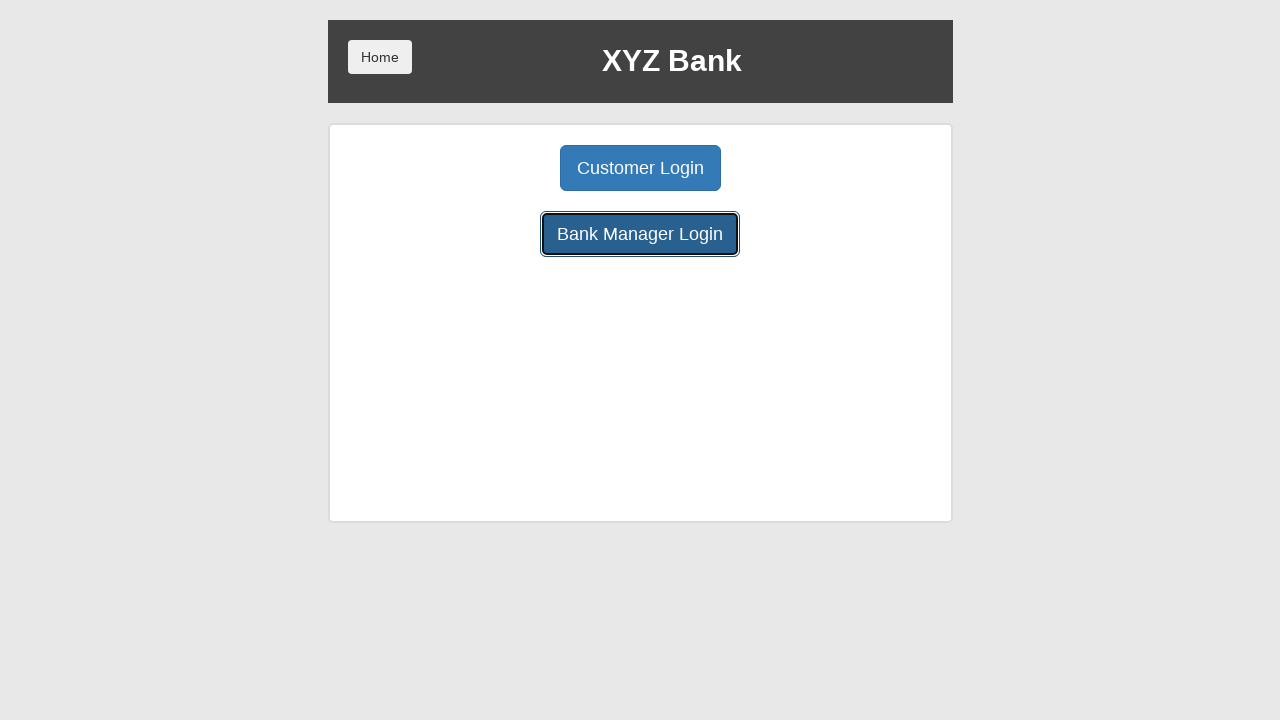

Clicked Add Customer button at (502, 168) on xpath=/html/body/div/div/div[2]/div/div[1]/button[1]
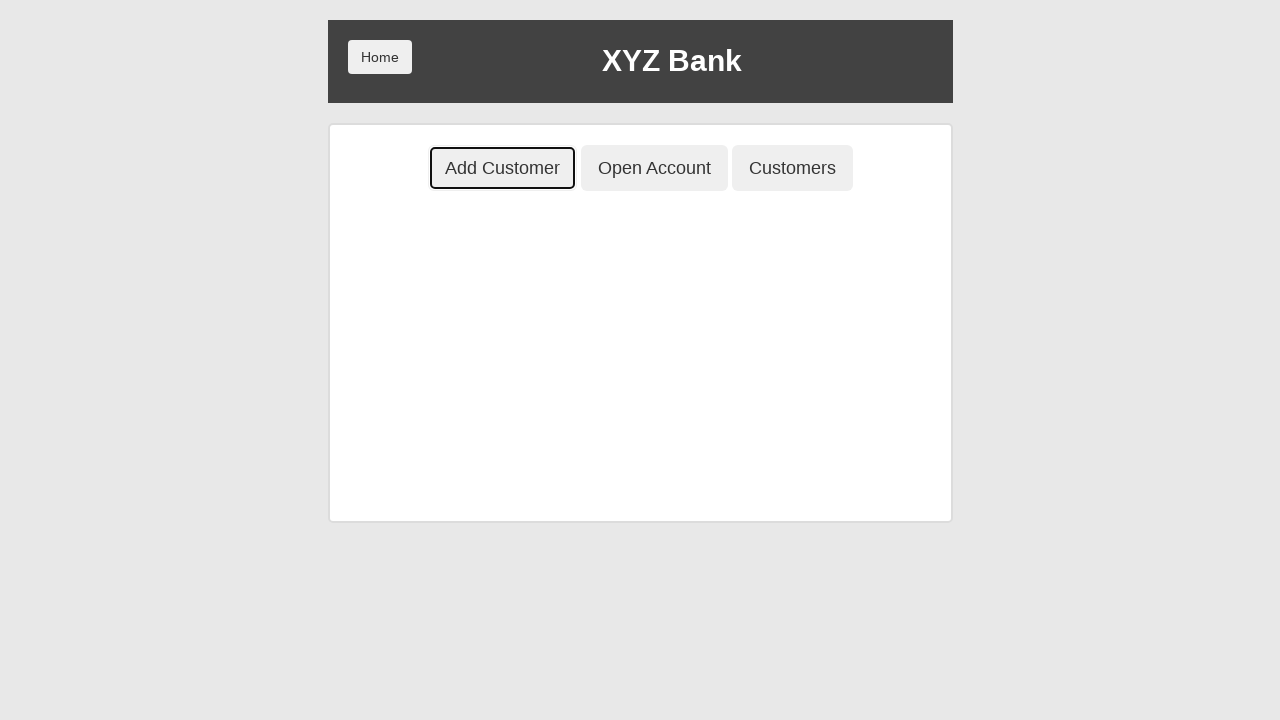

Filled first name field with 'Alexei' on xpath=/html/body/div/div/div[2]/div/div[2]/div/div/form/div[1]/input
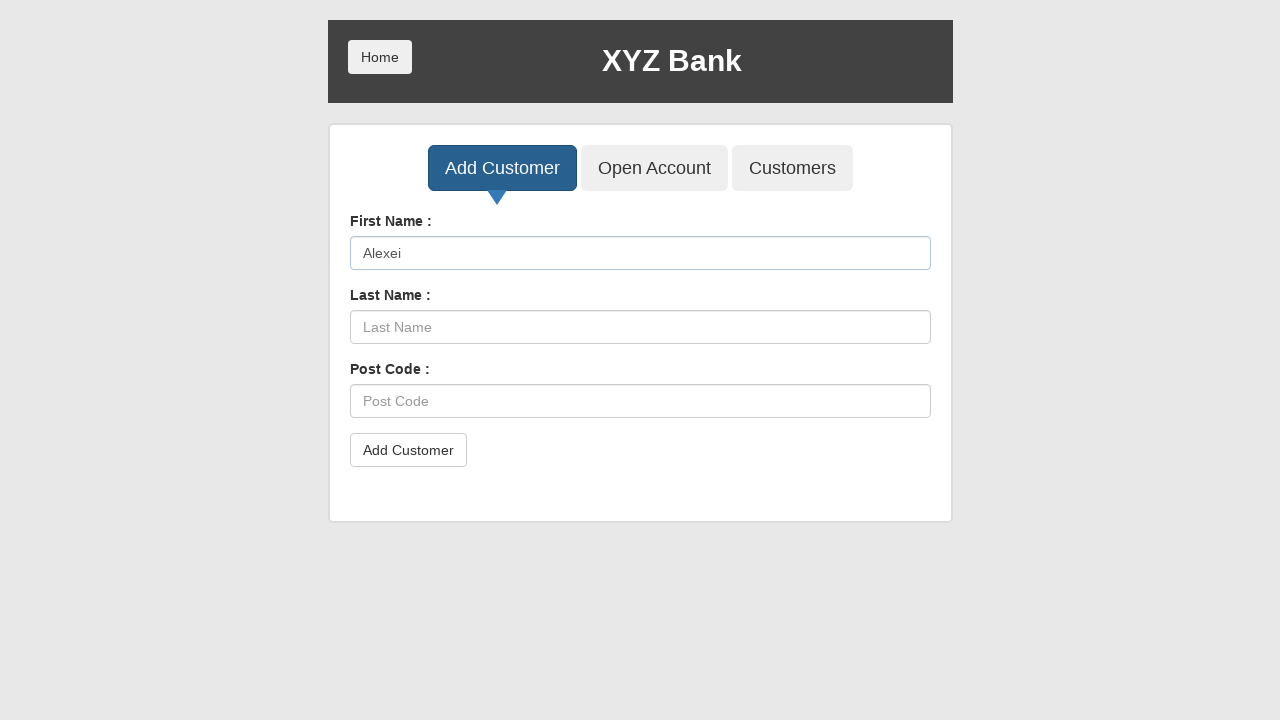

Filled last name field with 'Volkov' on xpath=/html/body/div/div/div[2]/div/div[2]/div/div/form/div[2]/input
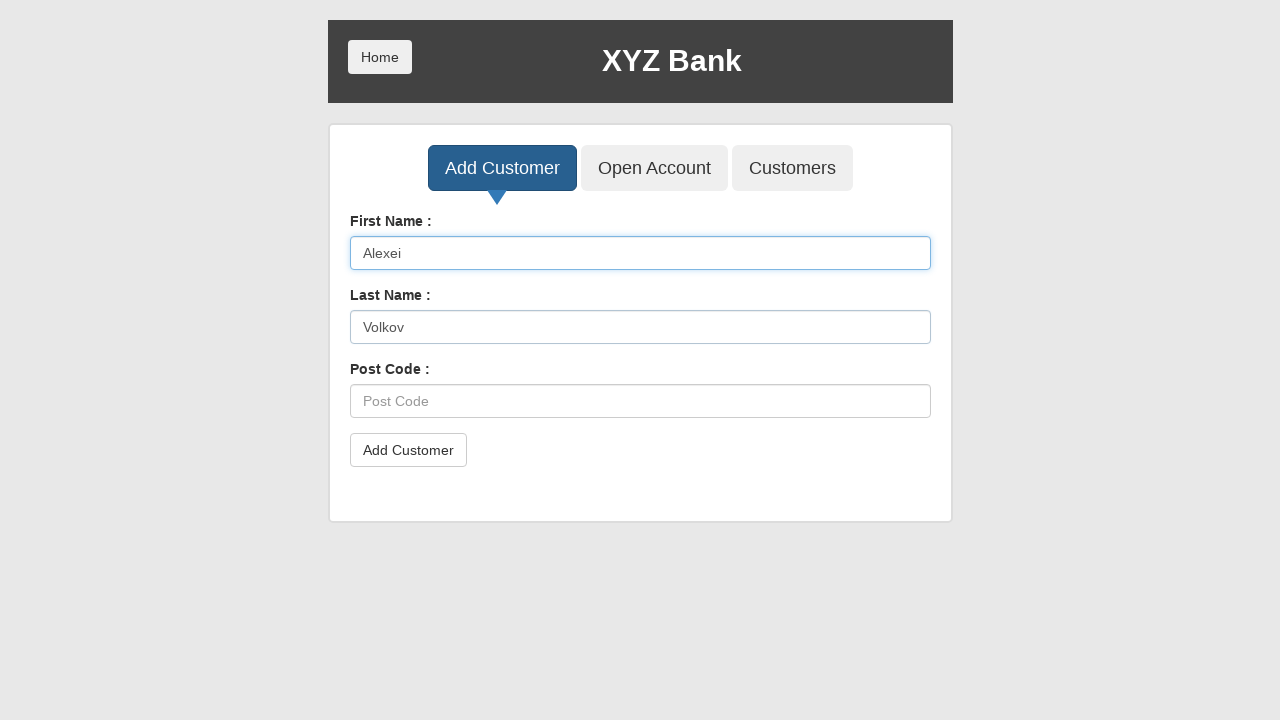

Filled post code field with '99887' on xpath=/html/body/div/div/div[2]/div/div[2]/div/div/form/div[3]/input
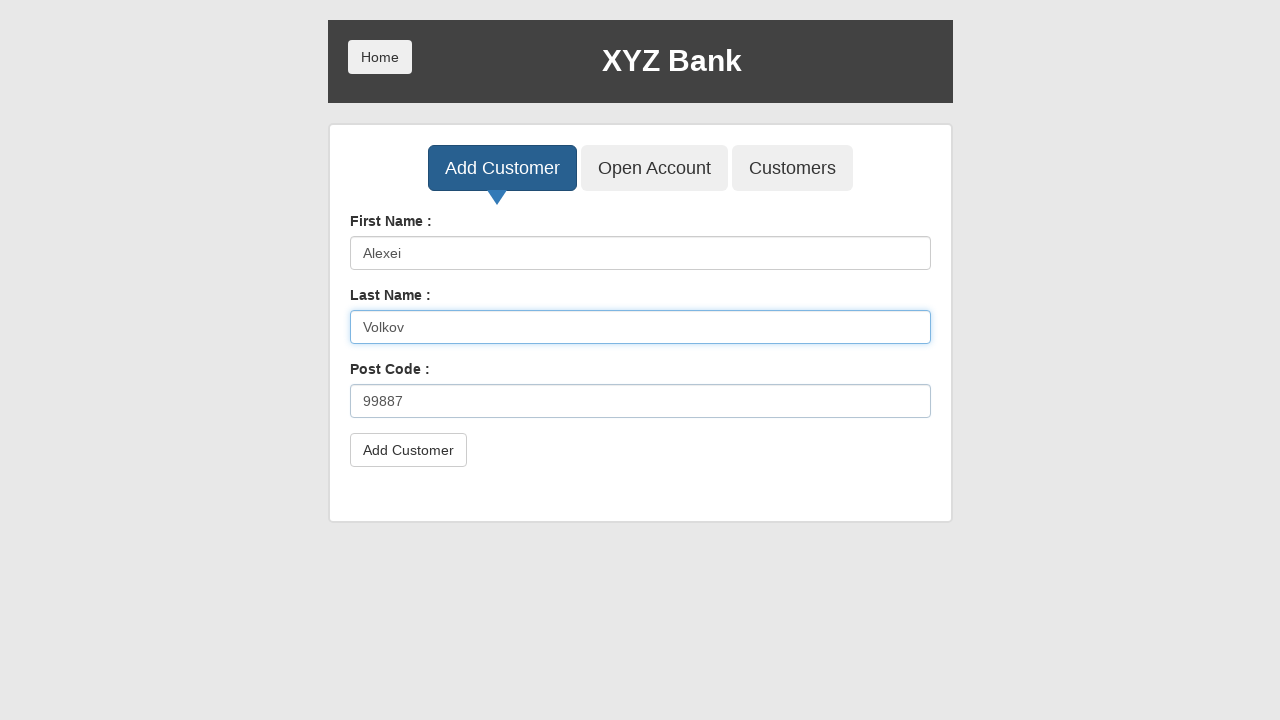

Clicked Add Customer submit button at (408, 450) on xpath=/html/body/div/div/div[2]/div/div[2]/div/div/form/button
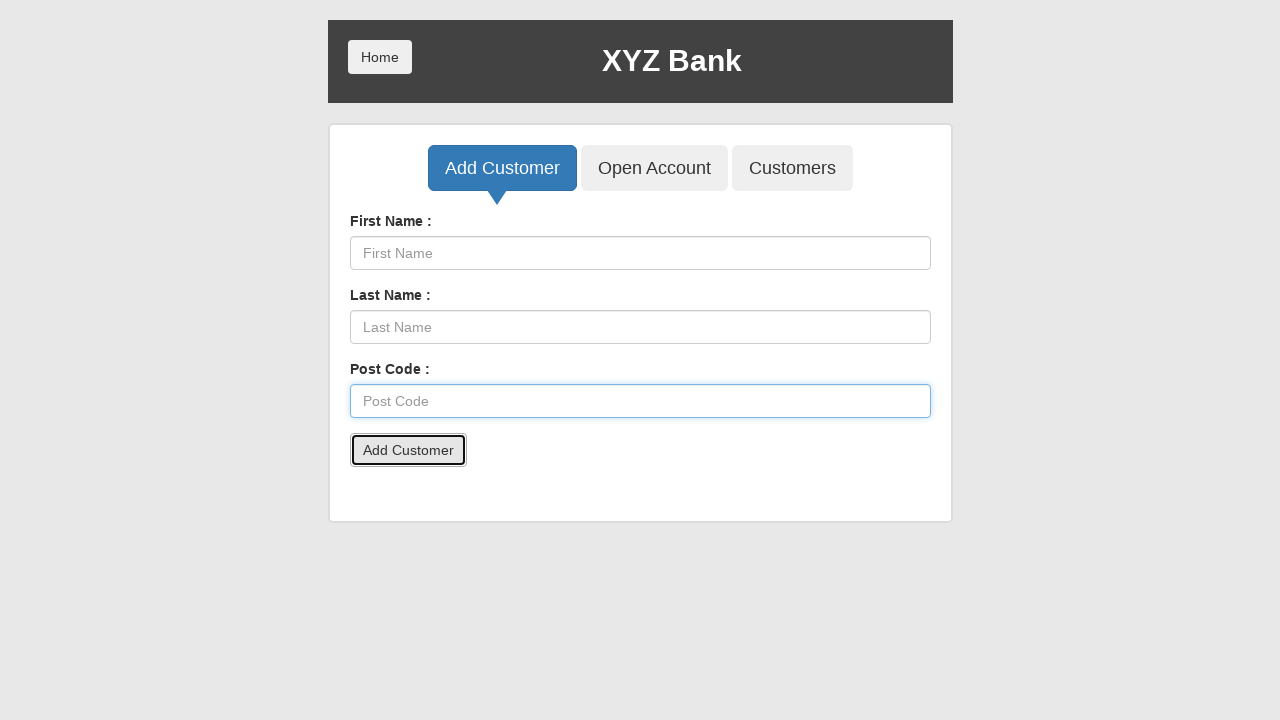

Waited for alert confirmation
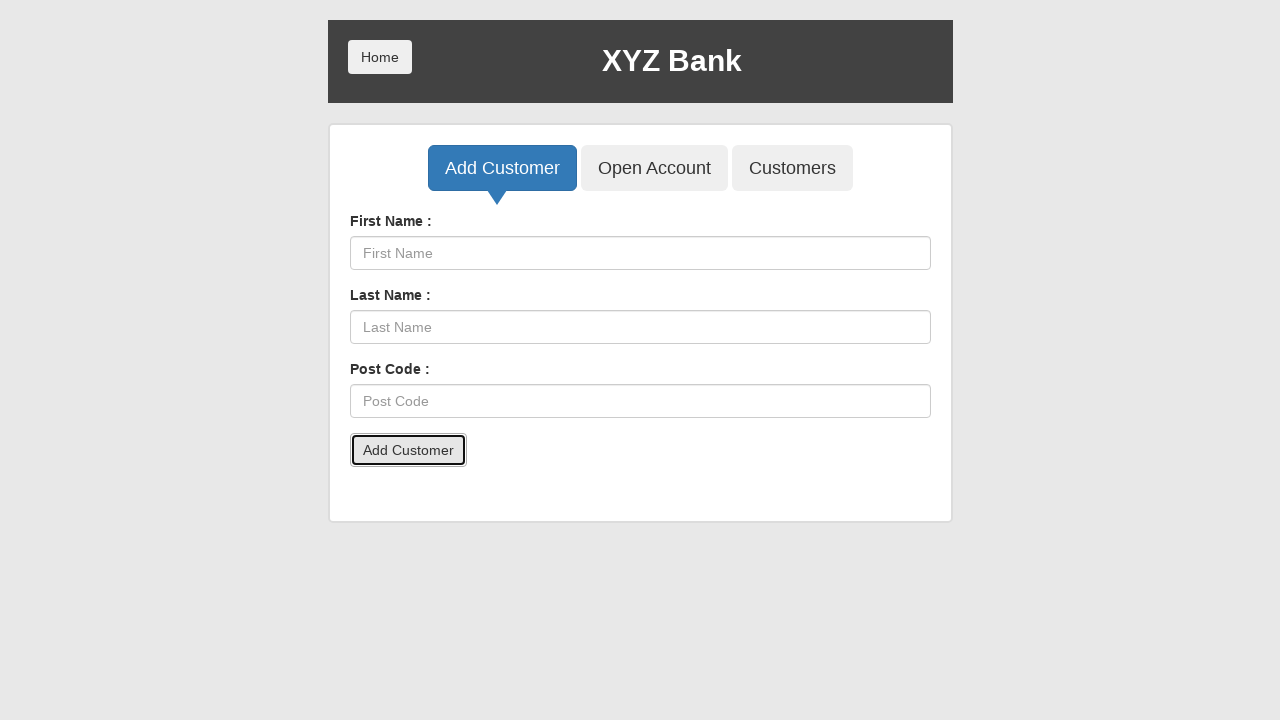

Clicked Customers button to view customer list at (792, 168) on xpath=/html/body/div/div/div[2]/div/div[1]/button[3]
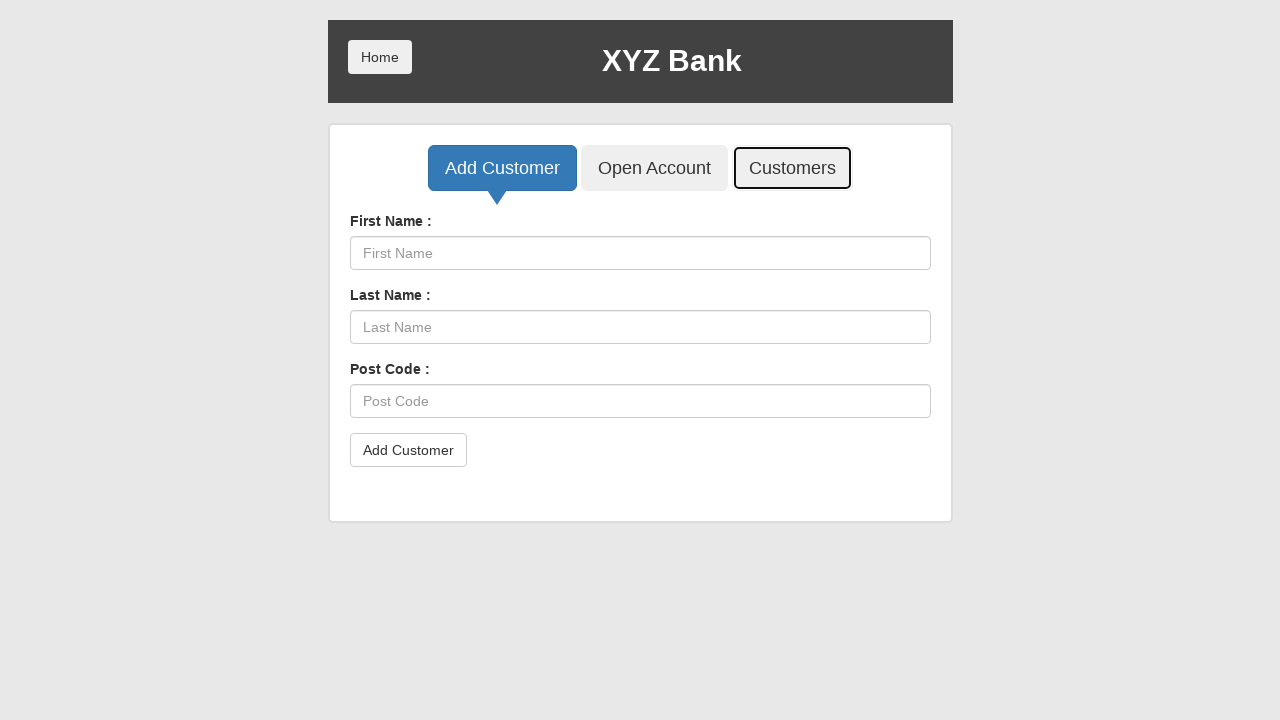

Waited for customers table to load
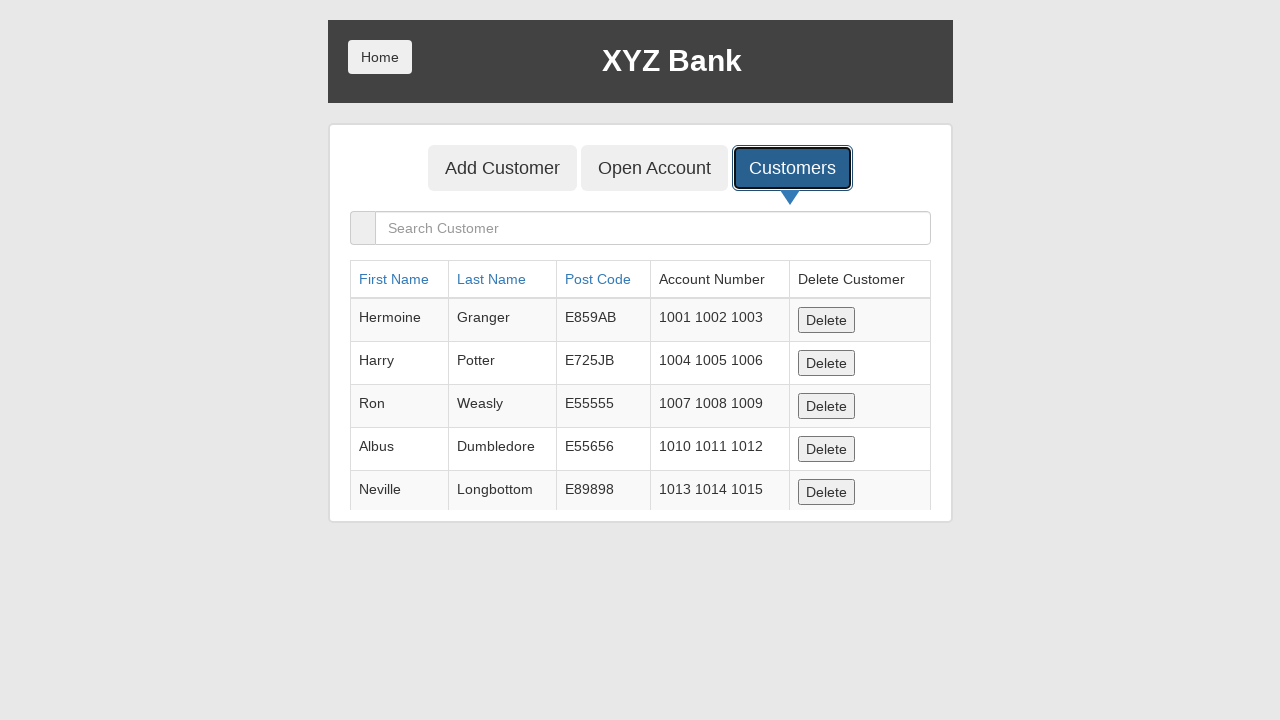

Searched for customer 'Alexei' using search box on input[placeholder='Search Customer']
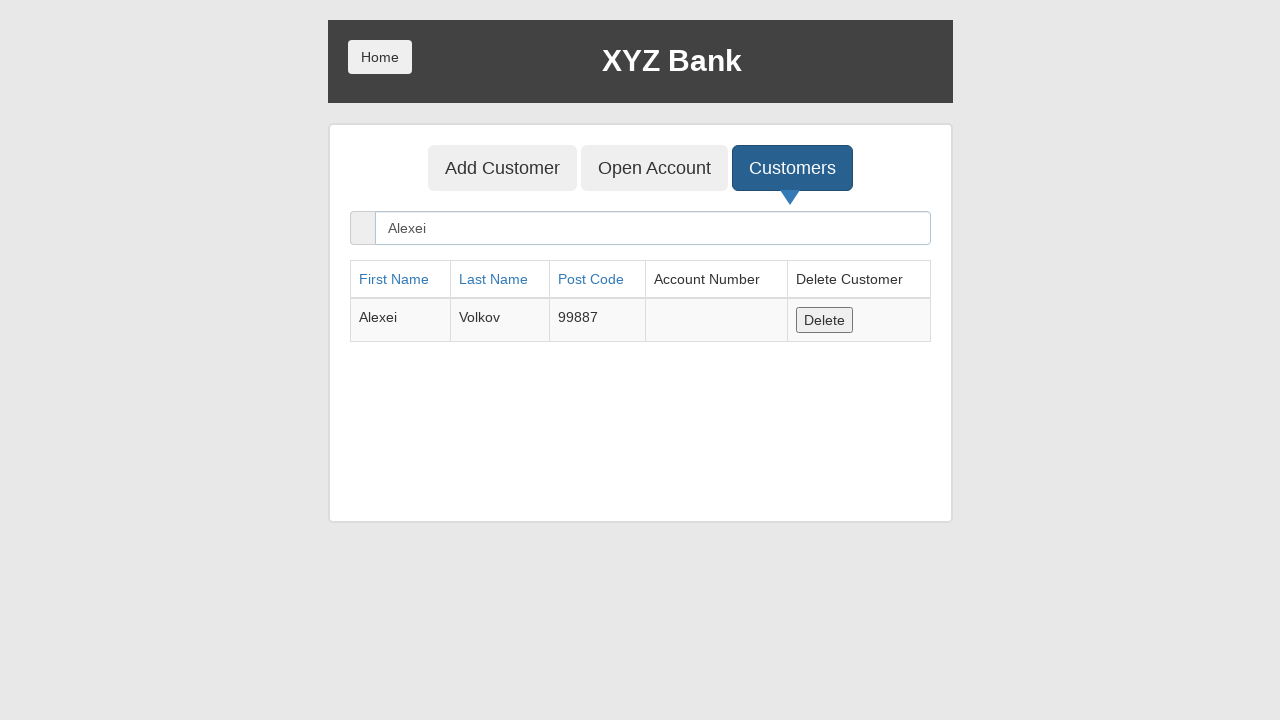

Clicked delete button for the customer row at (824, 320) on xpath=/html/body/div/div/div[2]/div/div[2]/div/div/table/tbody/tr[1]/td[5]/butto
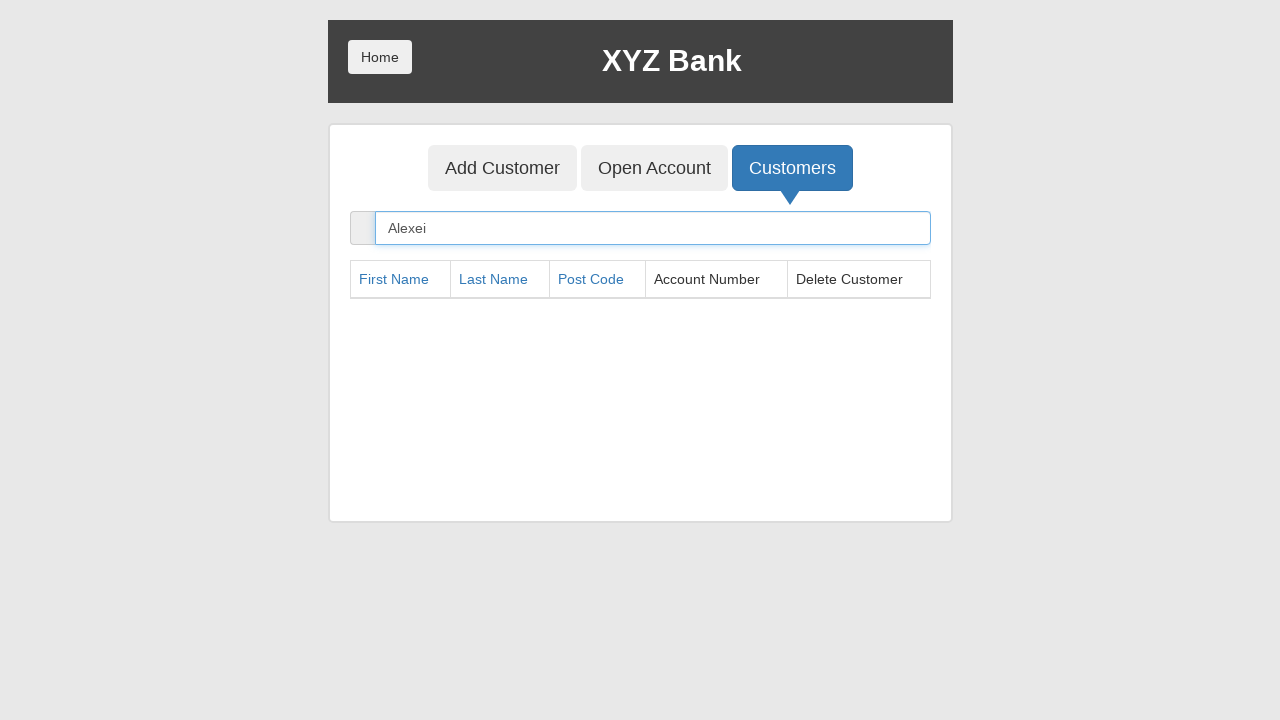

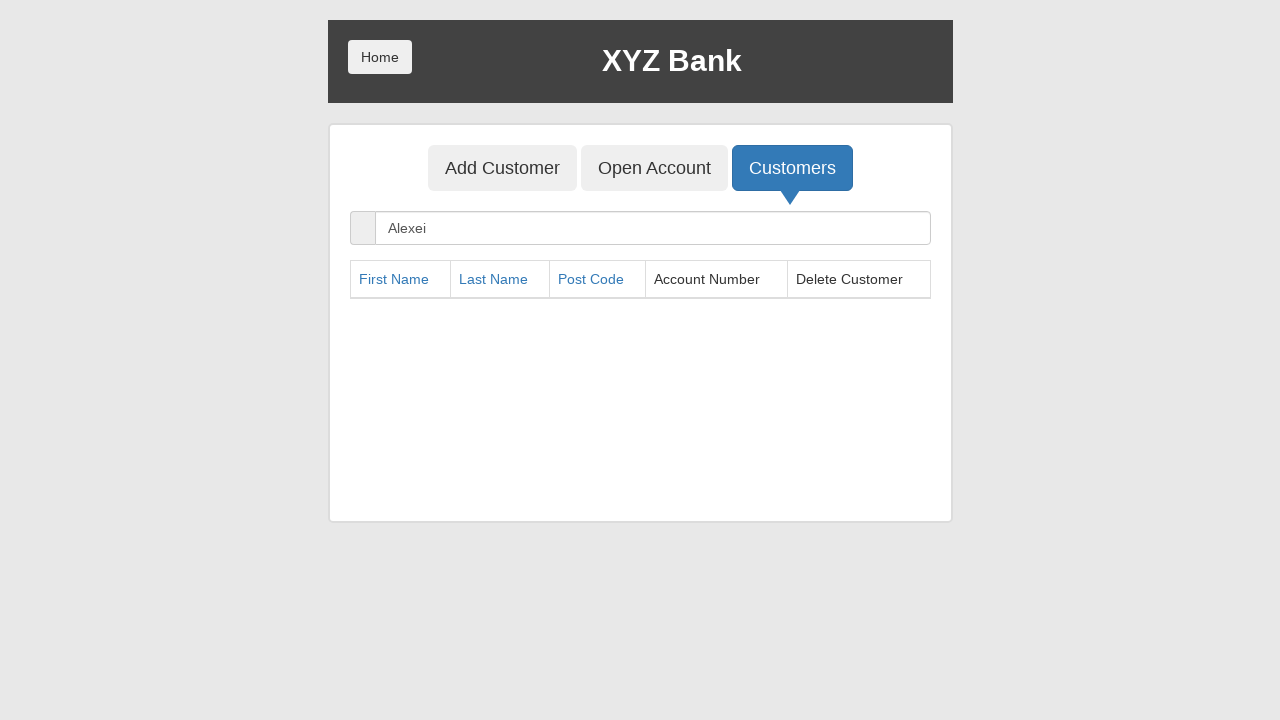